Tests the search functionality on Python.org by entering a search query into the search field

Starting URL: https://python.org

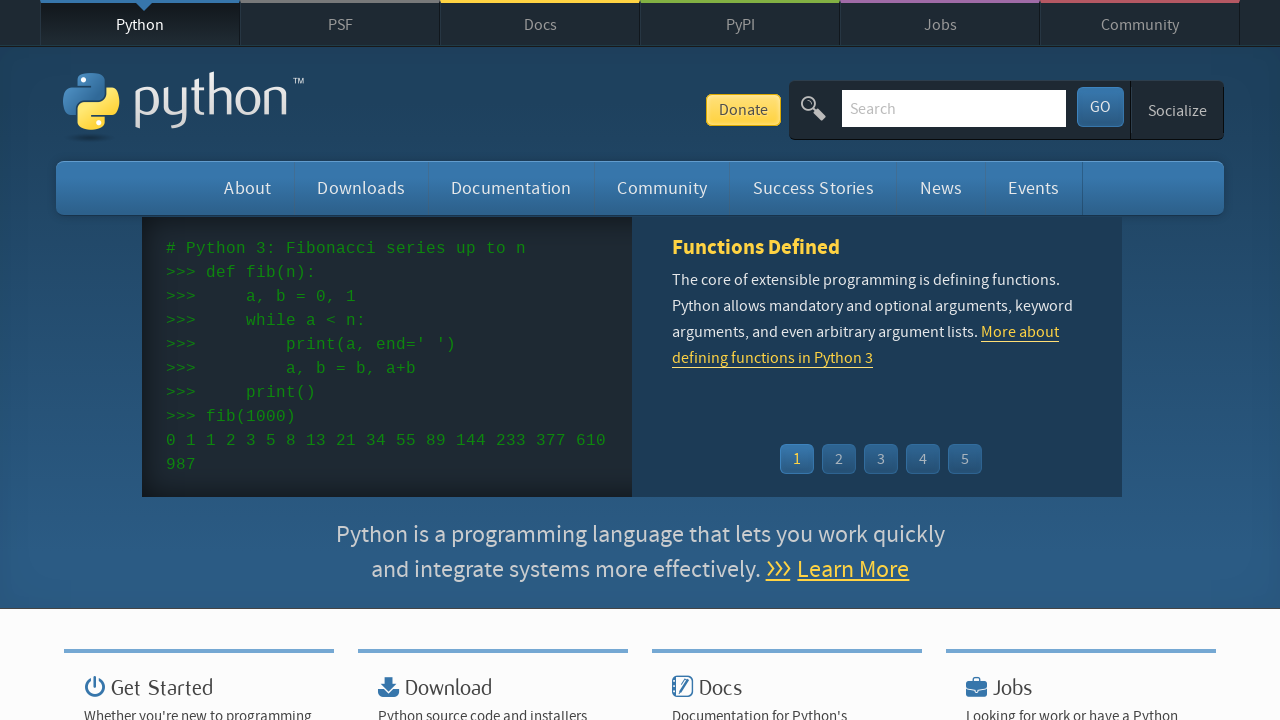

Filled search field with 'hello' query on Python.org on input[name='q']
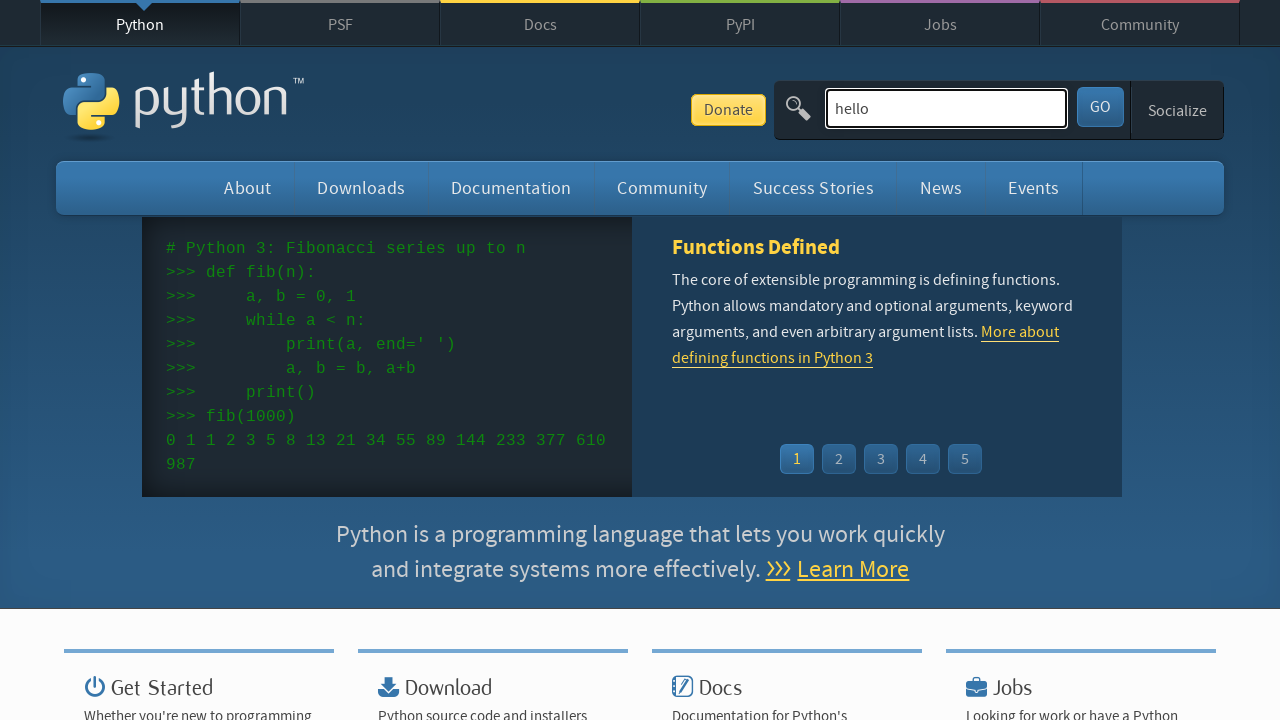

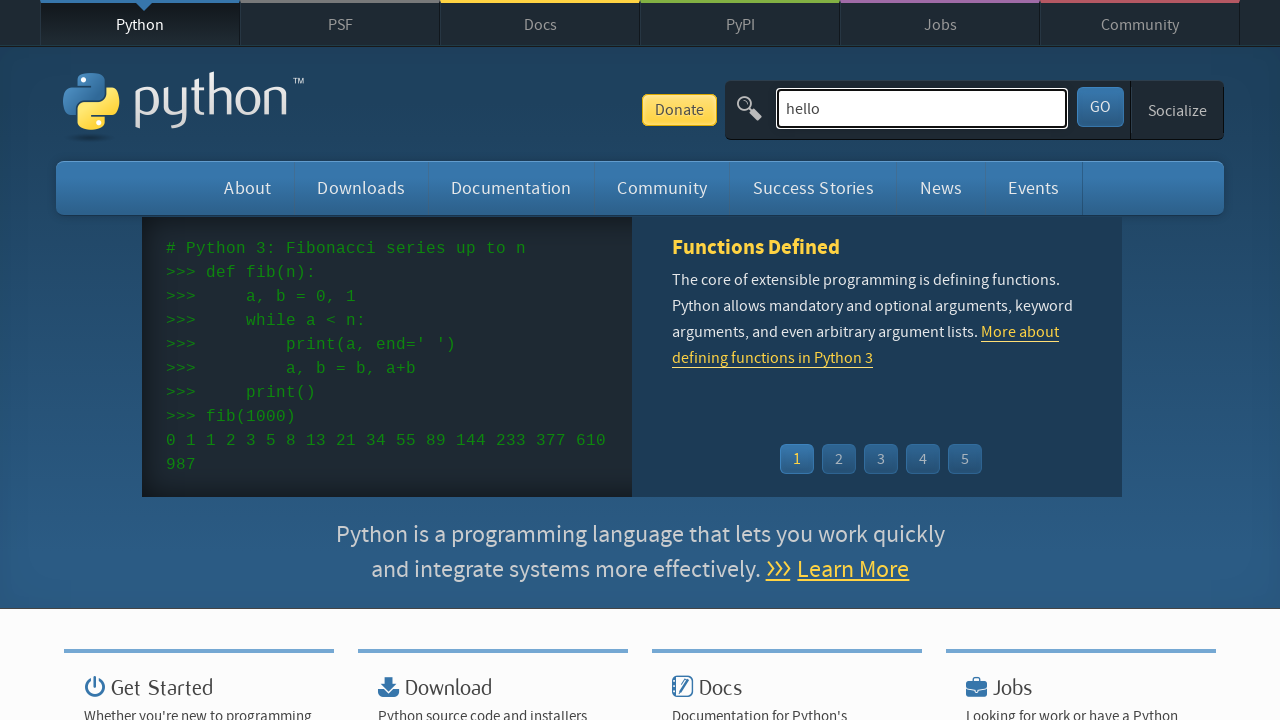